Tests iframe handling using a plugin approach by waiting for iframe to load and clicking the theme toggle button inside it

Starting URL: https://practice-automation.com/iframes/

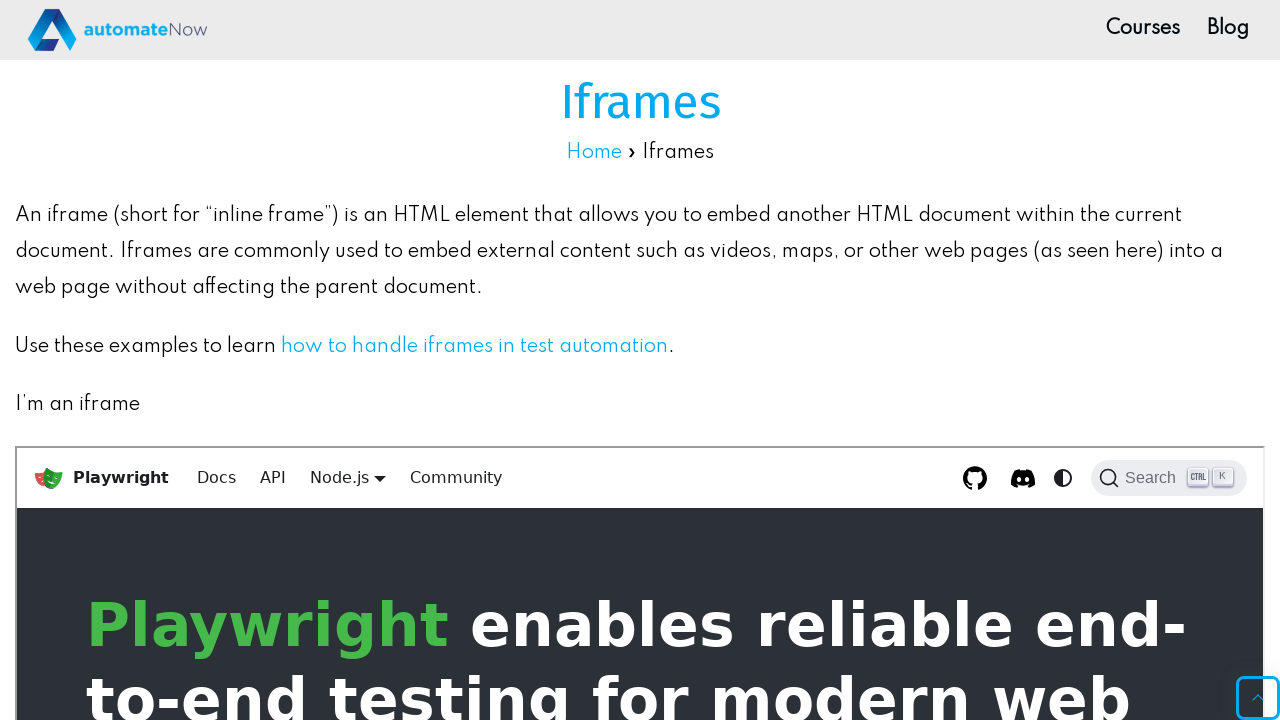

Waited for page heading 'Iframes' to be visible
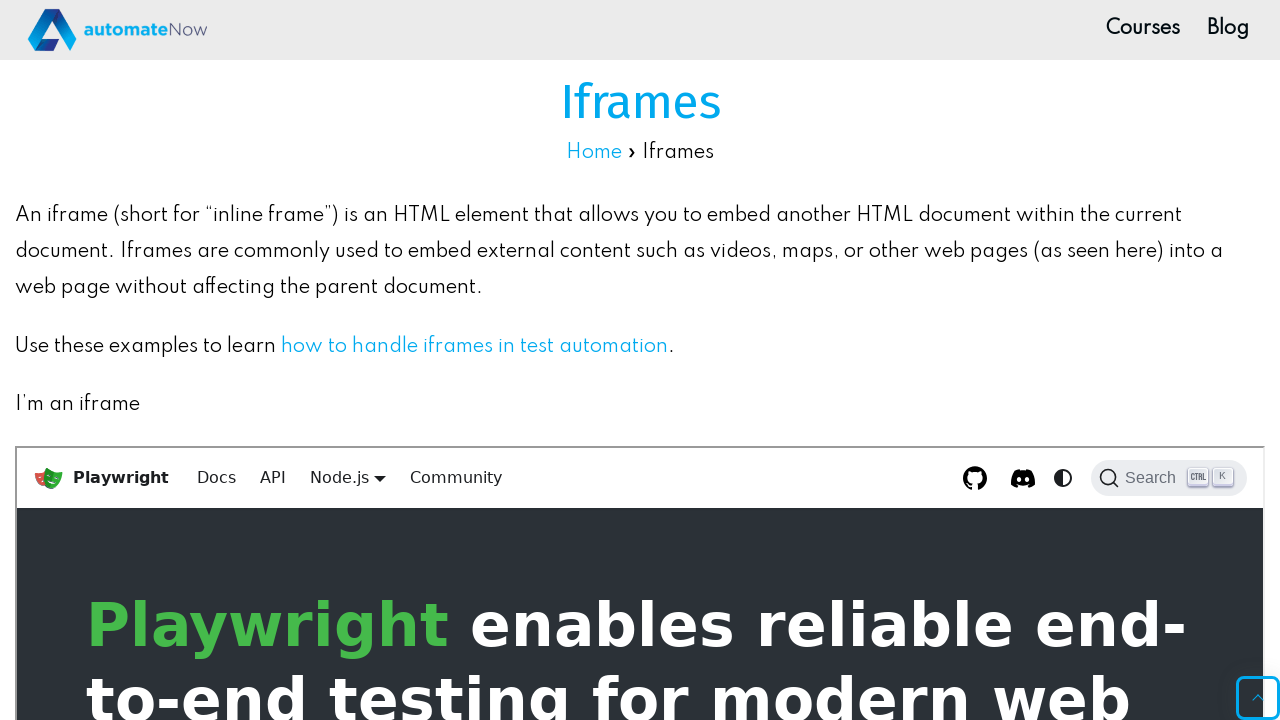

Located iframe with id 'iframe-1'
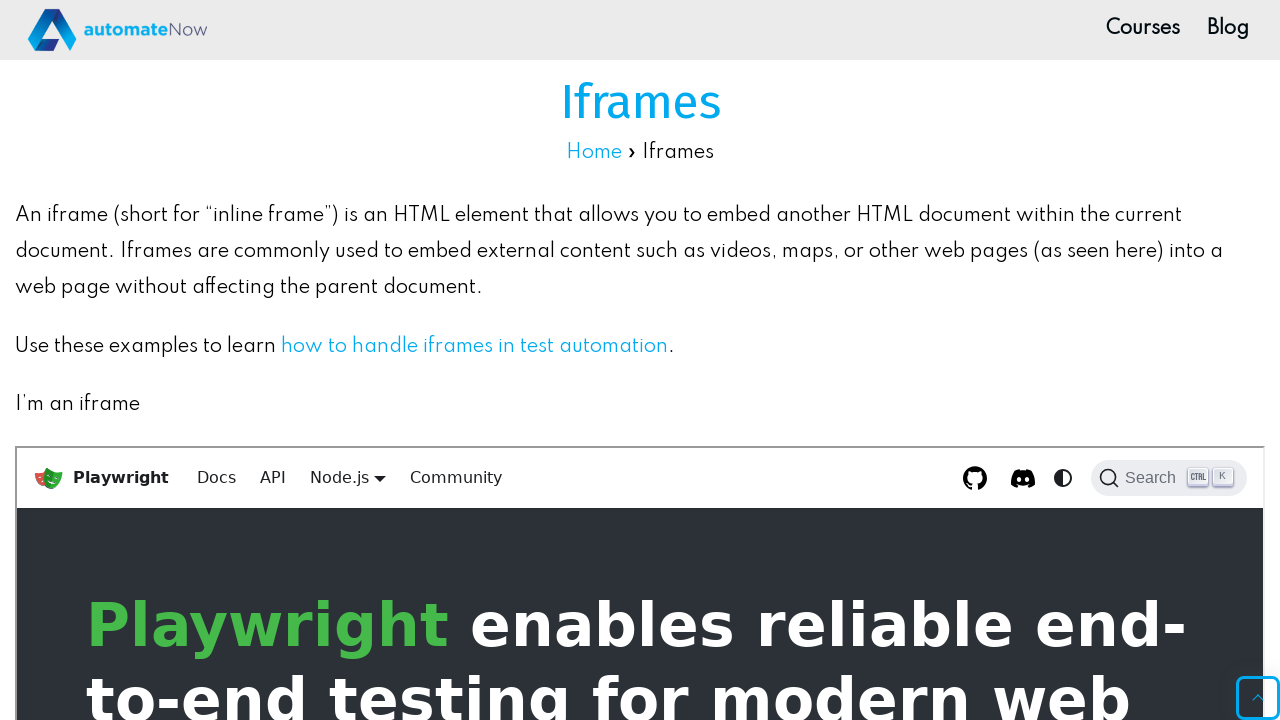

Clicked theme toggle button inside iframe at (1063, 478) on #iframe-1 >> internal:control=enter-frame >> nav[aria-label="Main"] .toggle_vylO
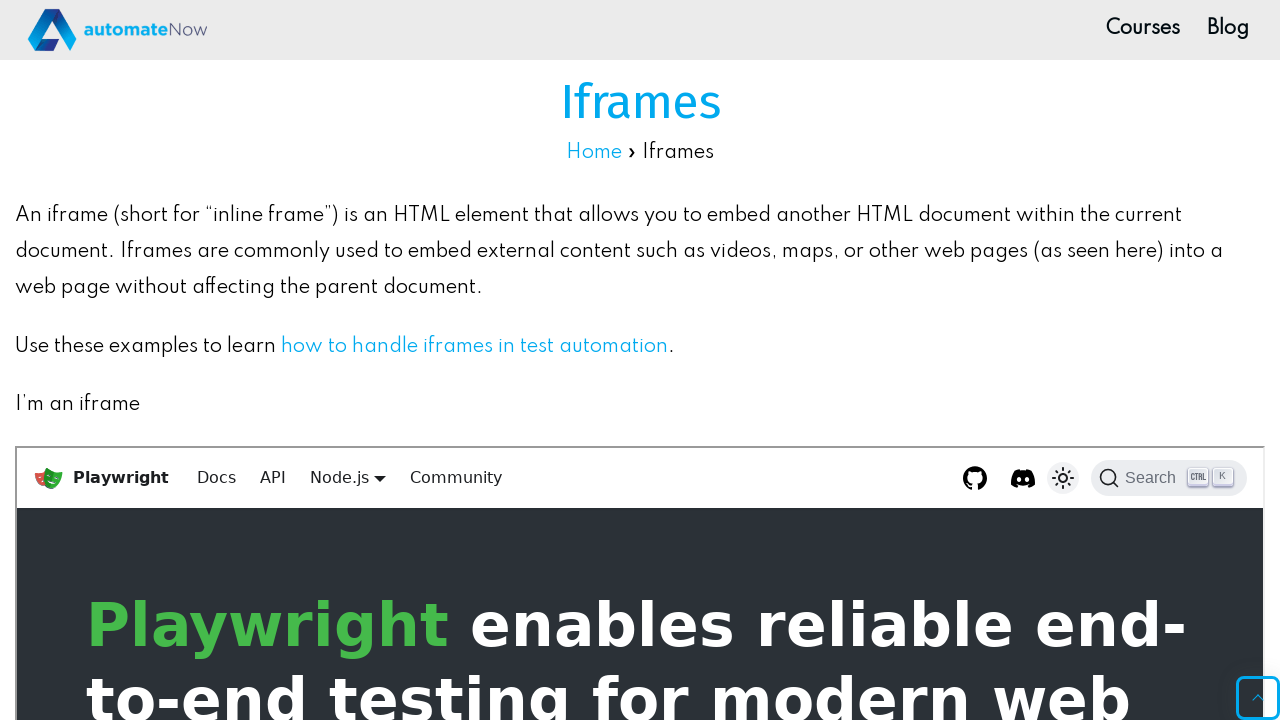

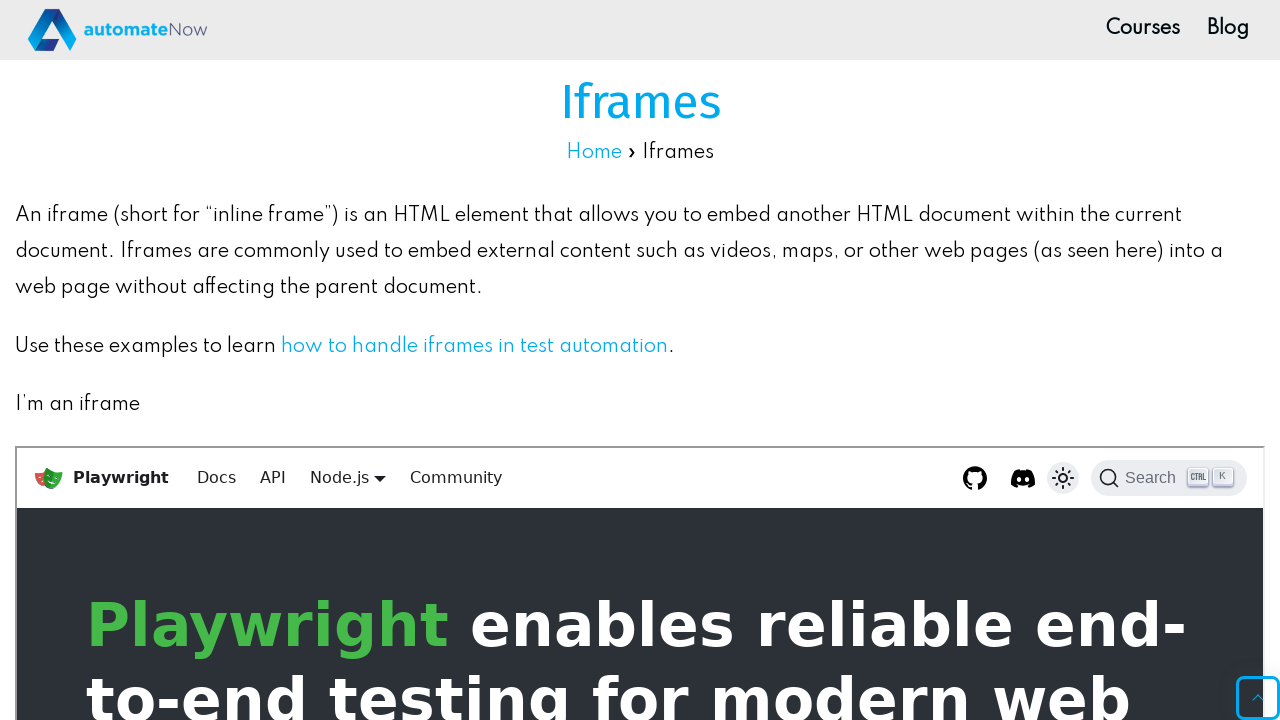